Fills out a text box form with name, email, current address, and permanent address fields, then submits and verifies the output contains the entered values

Starting URL: https://demoqa.com/text-box

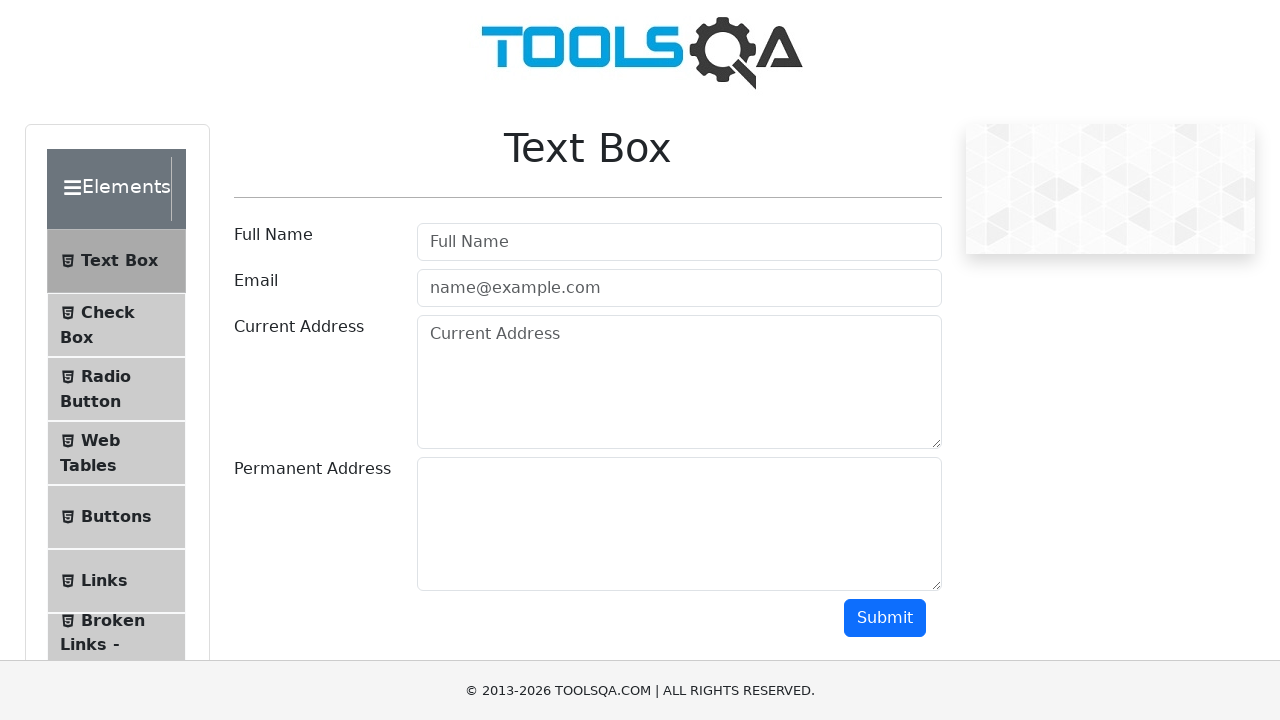

Filled full name field with 'Michael Rodriguez' on #userName
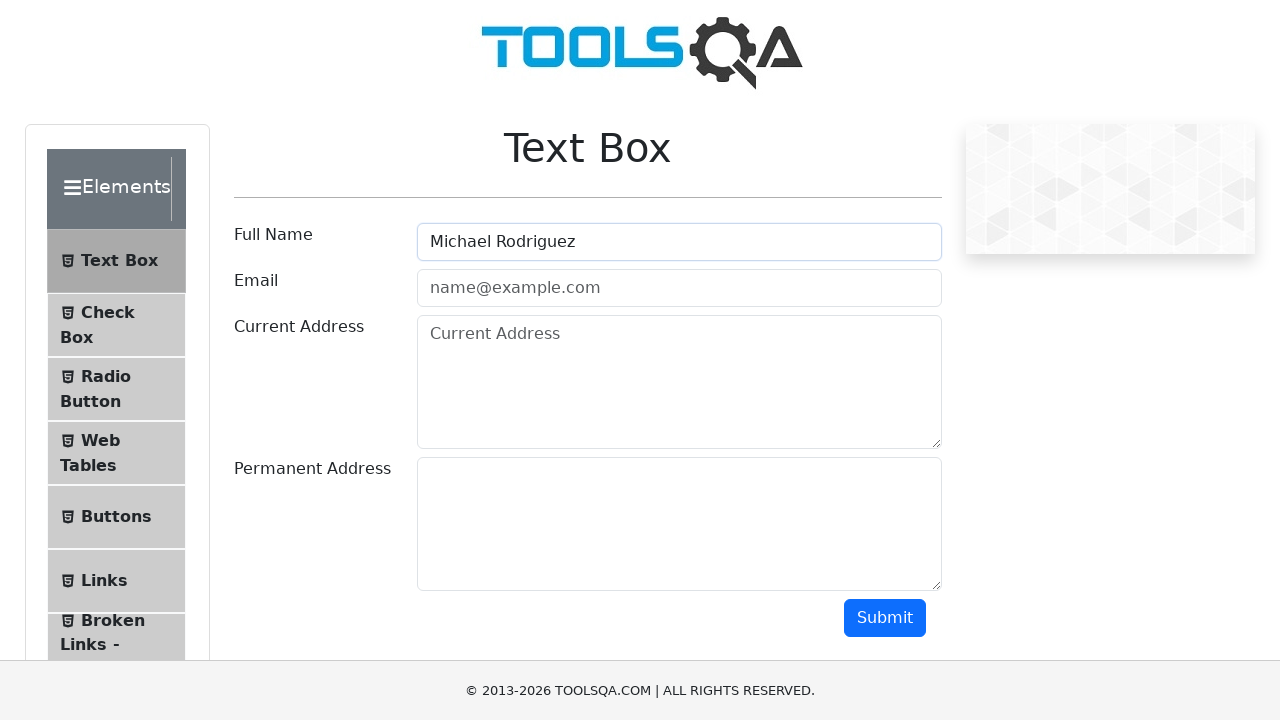

Filled email field with 'michael.rodriguez@testmail.com' on #userEmail
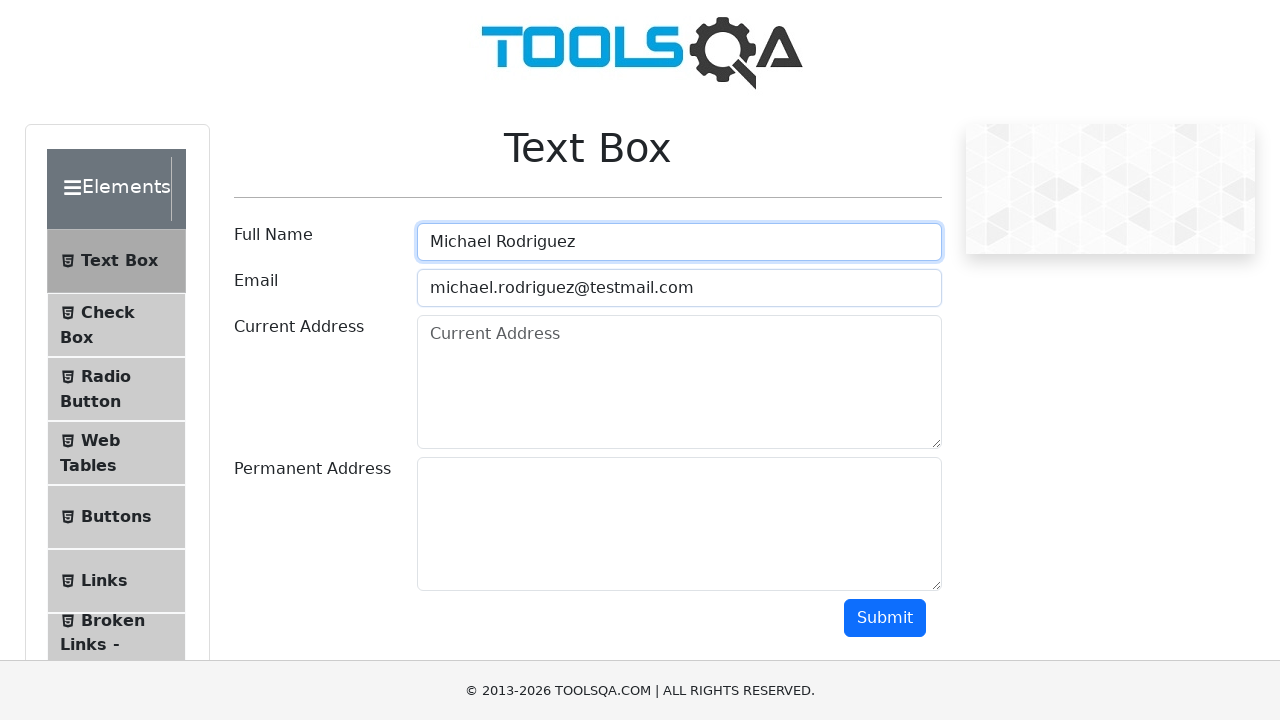

Filled current address field with '742 Evergreen Terrace, Springfield' on #currentAddress
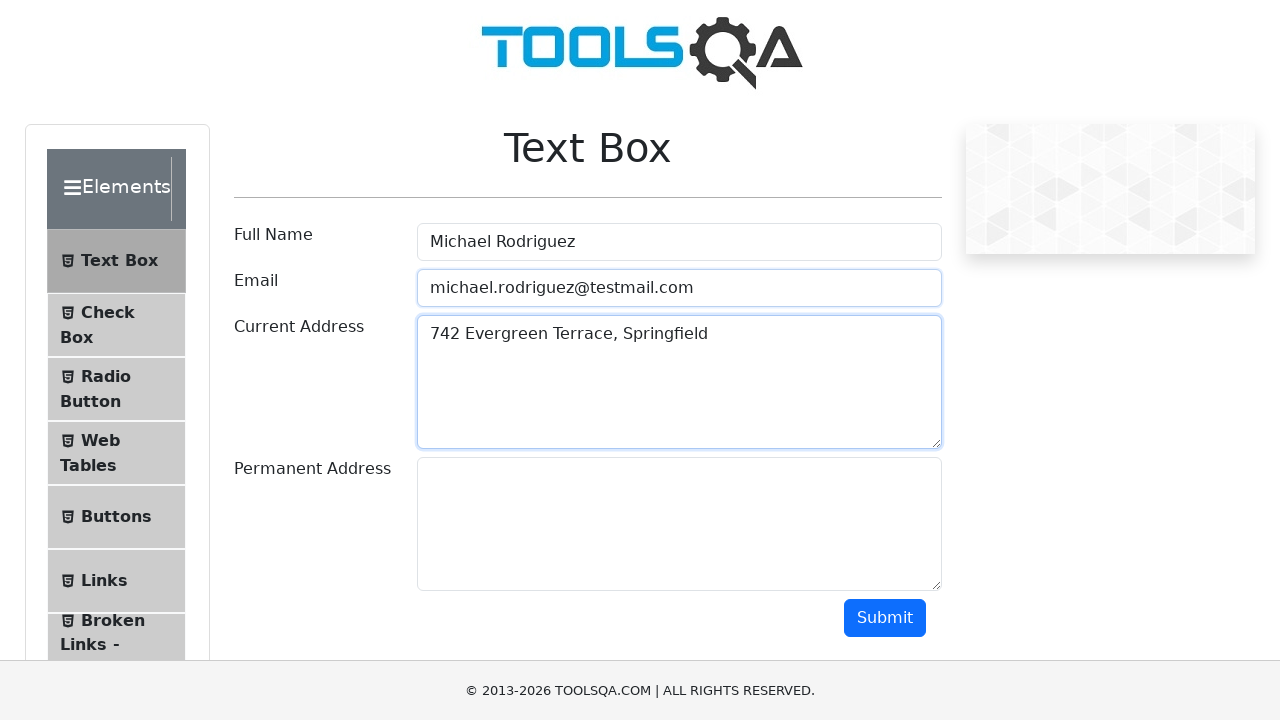

Filled permanent address field with '123 Main Street, Anytown USA' on #permanentAddress
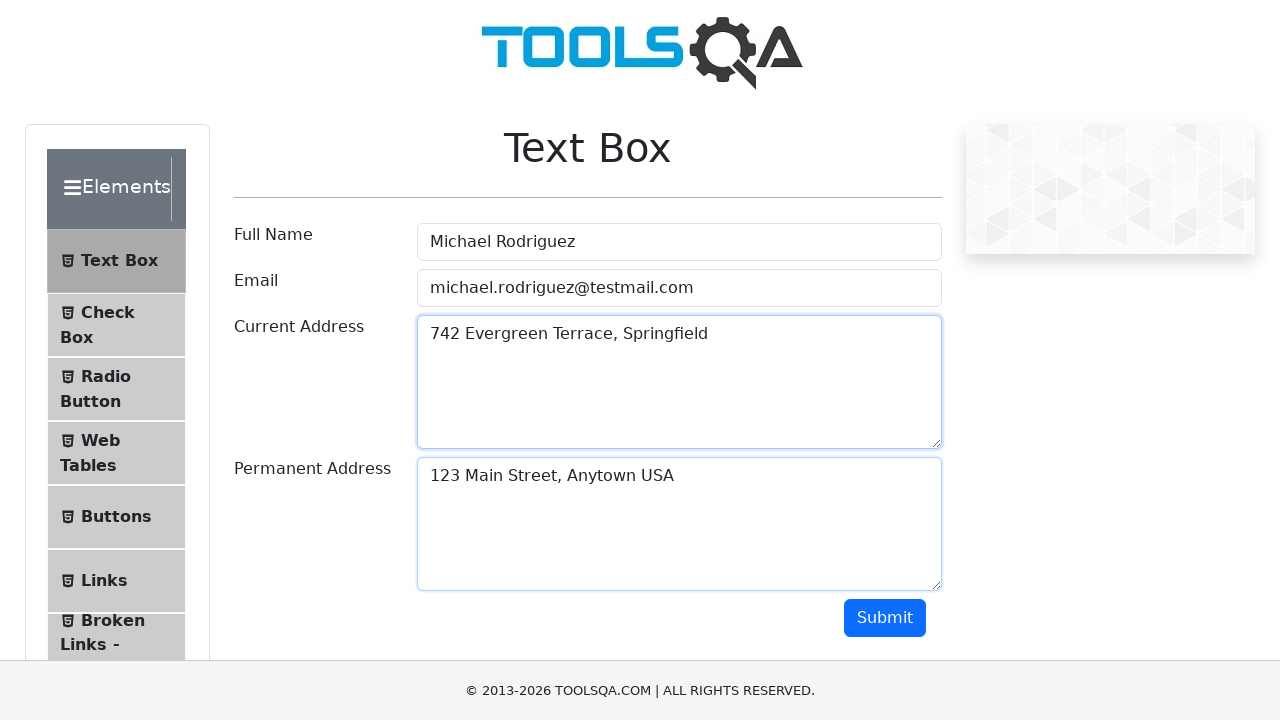

Clicked submit button to submit form at (885, 618) on #submit
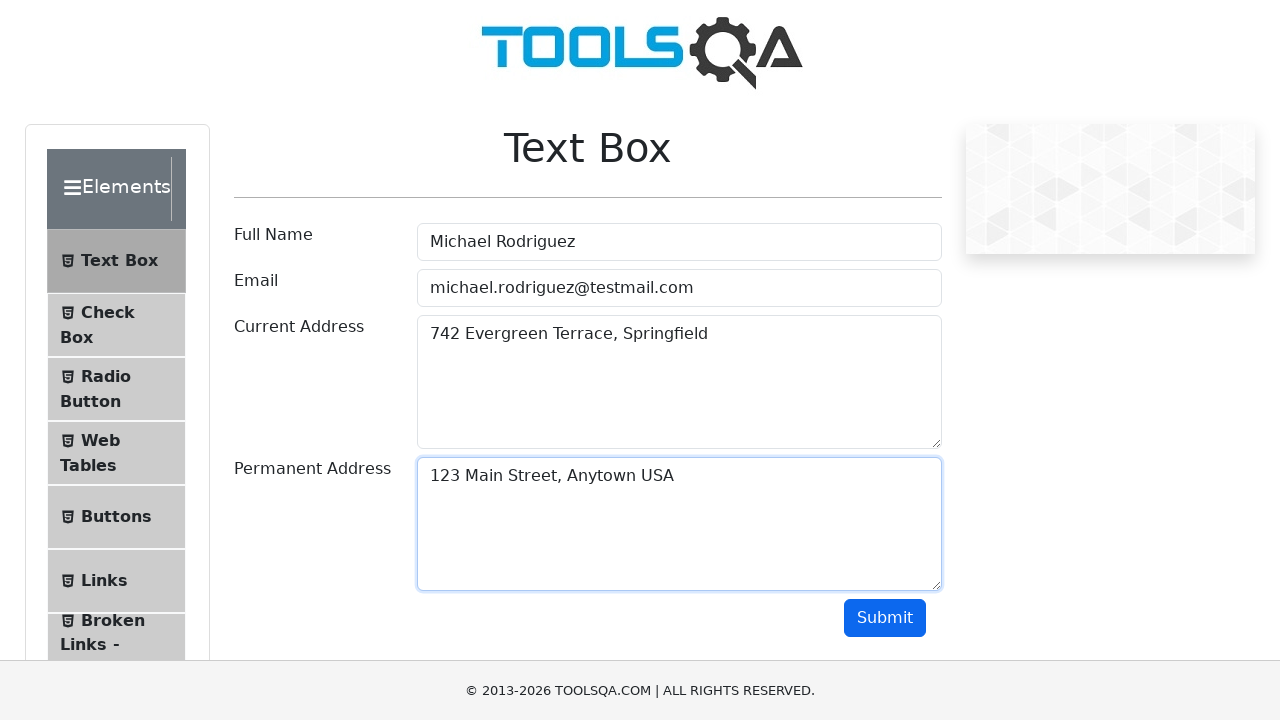

Output section loaded and verified to be visible
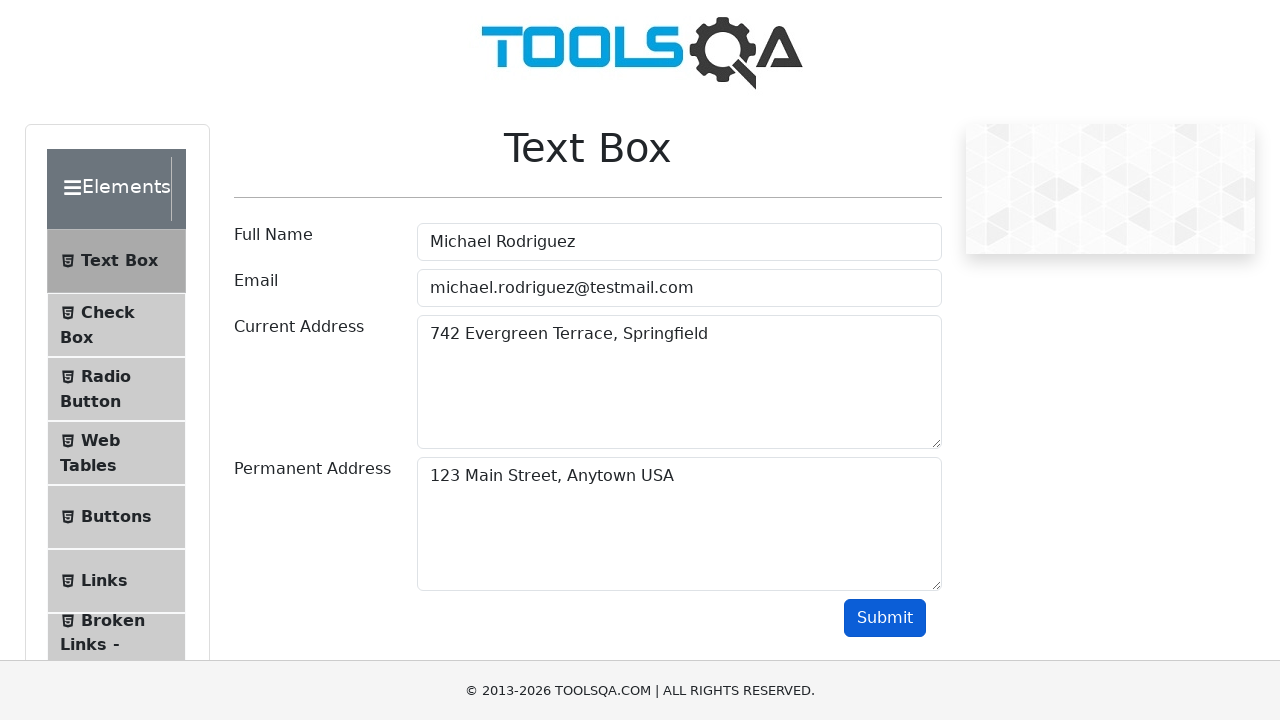

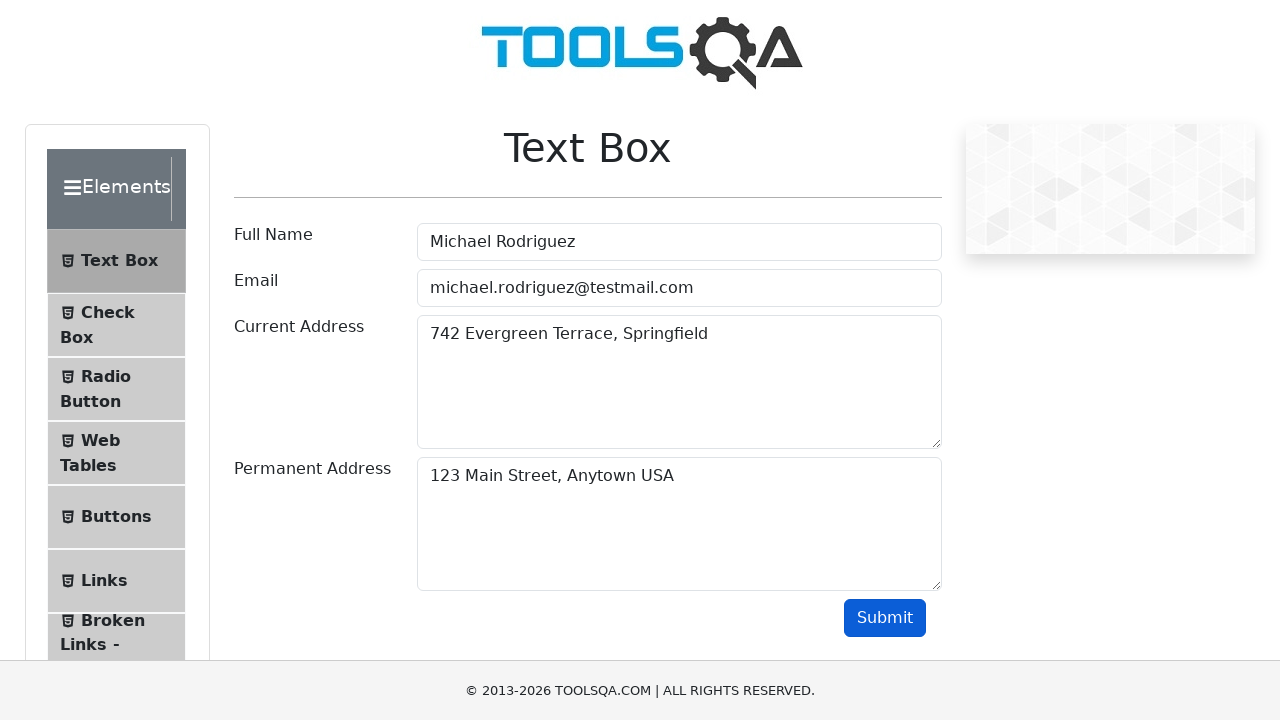